Tests clicking a button that triggers an alert after a 5-second delay, waits for the alert, then accepts it.

Starting URL: https://demoqa.com/alerts

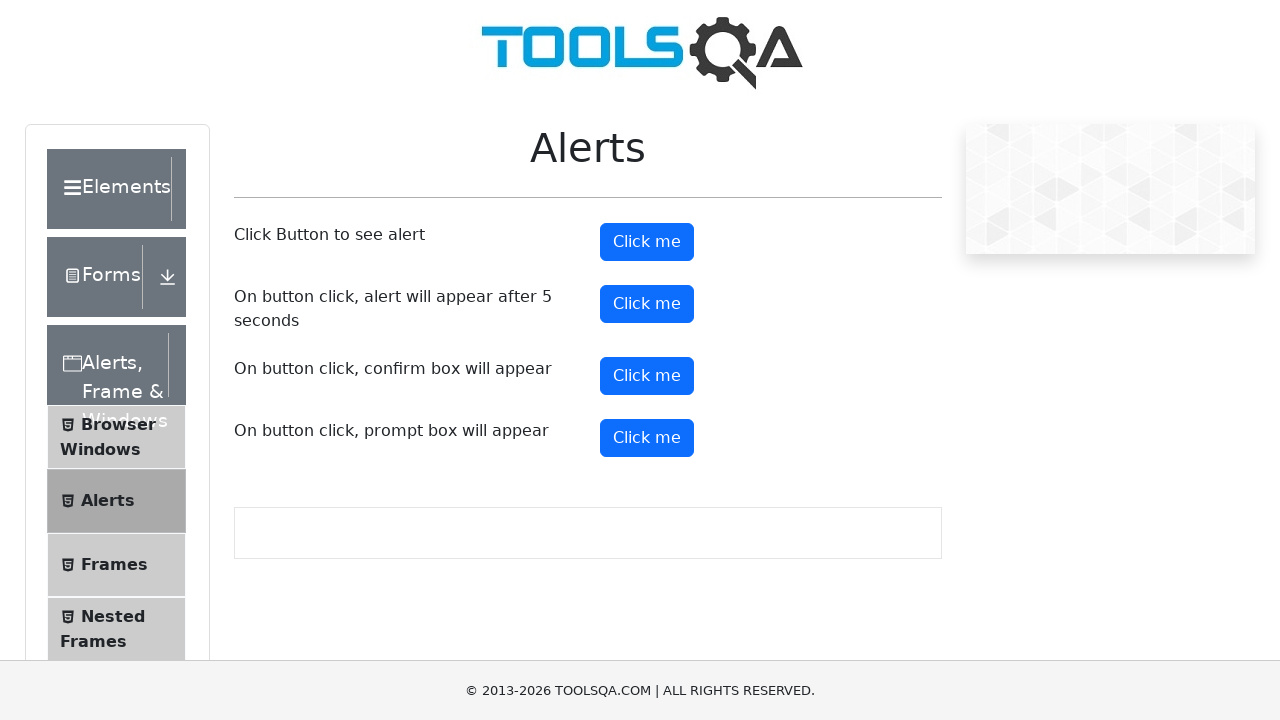

Set up dialog handler to automatically accept alerts
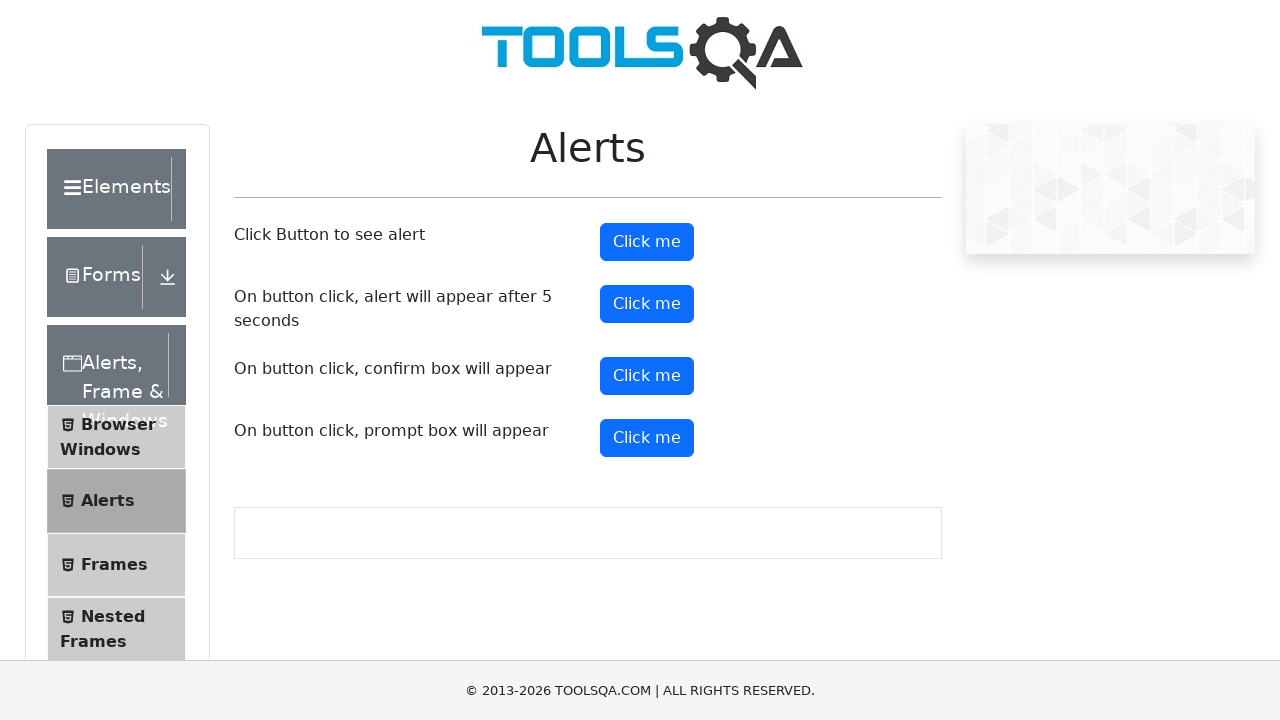

Clicked the timer alert button at (647, 304) on #timerAlertButton
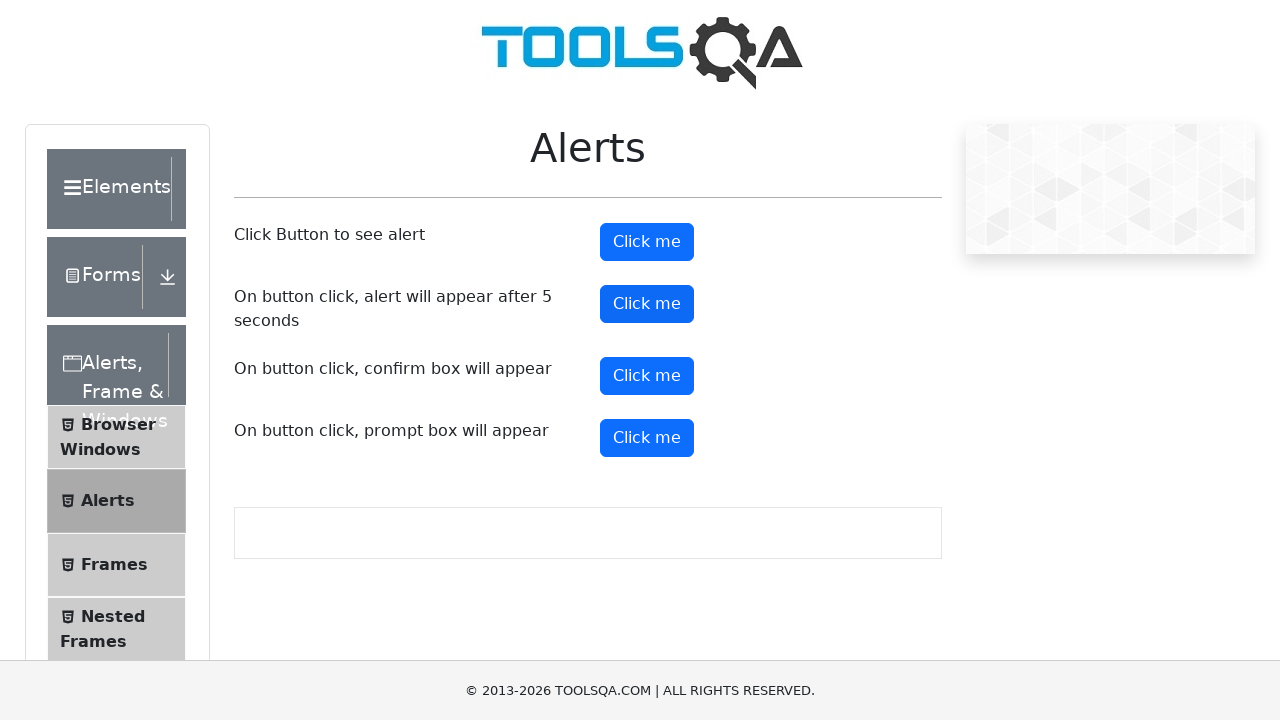

Waited 6 seconds for the delayed alert to appear and be accepted
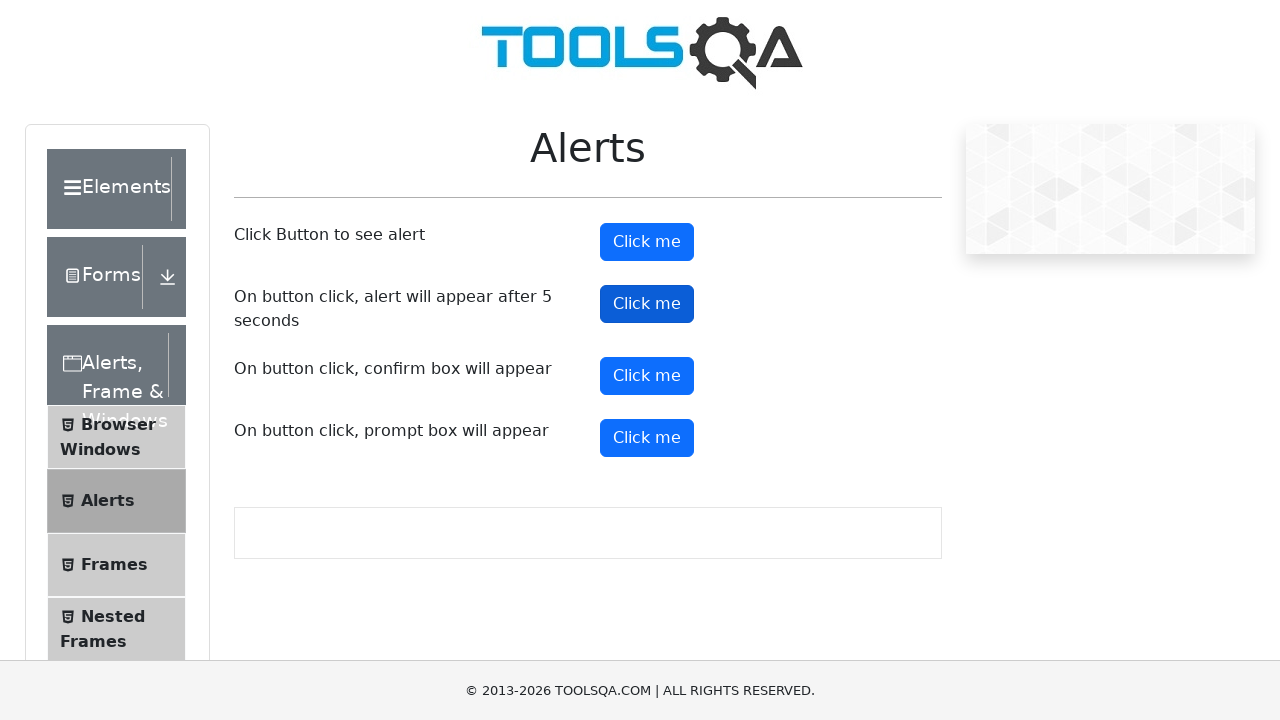

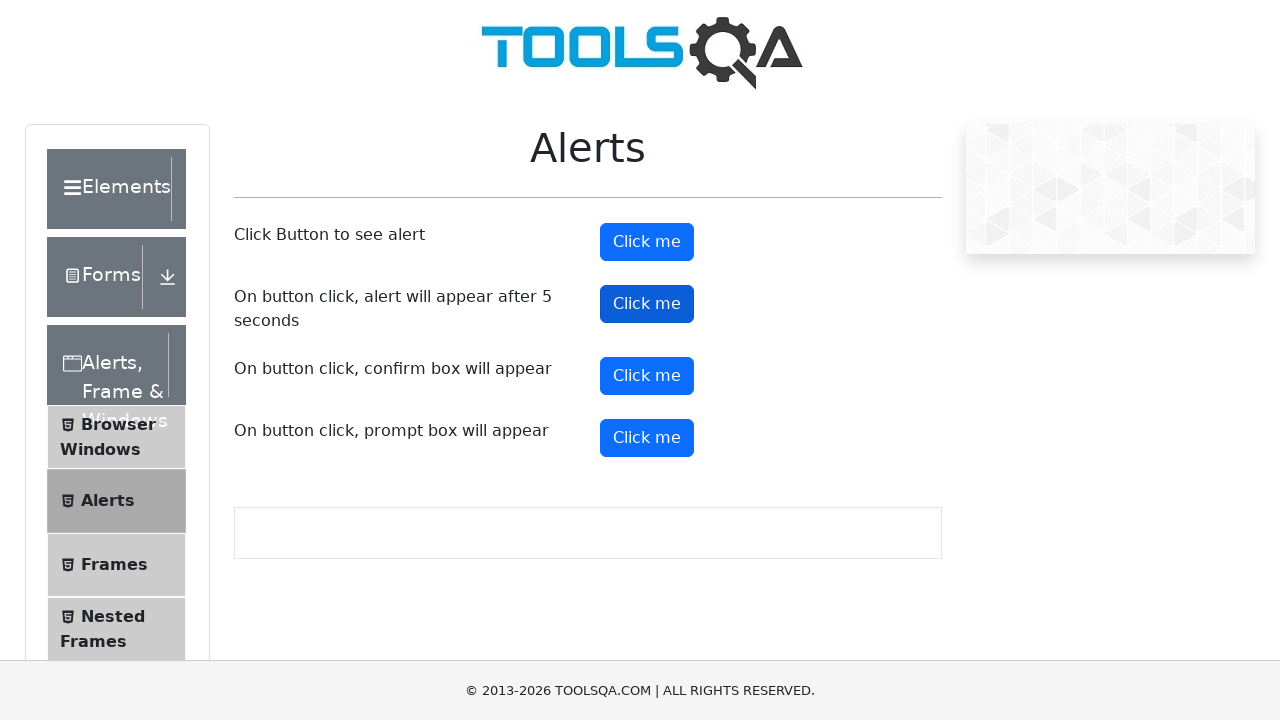